Tests window/tab switching by clicking a link that opens a new window, verifying titles on both windows, and switching back and forth between them using window handles.

Starting URL: https://the-internet.herokuapp.com/windows

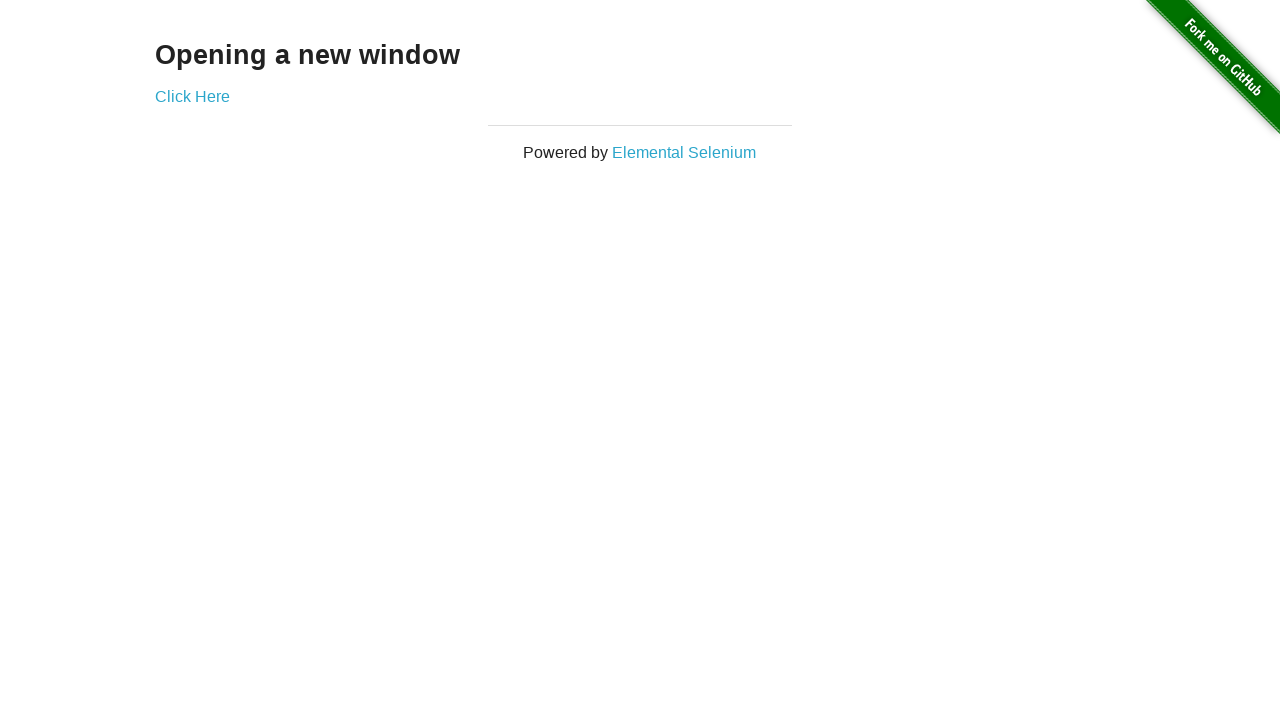

Retrieved heading text from first page
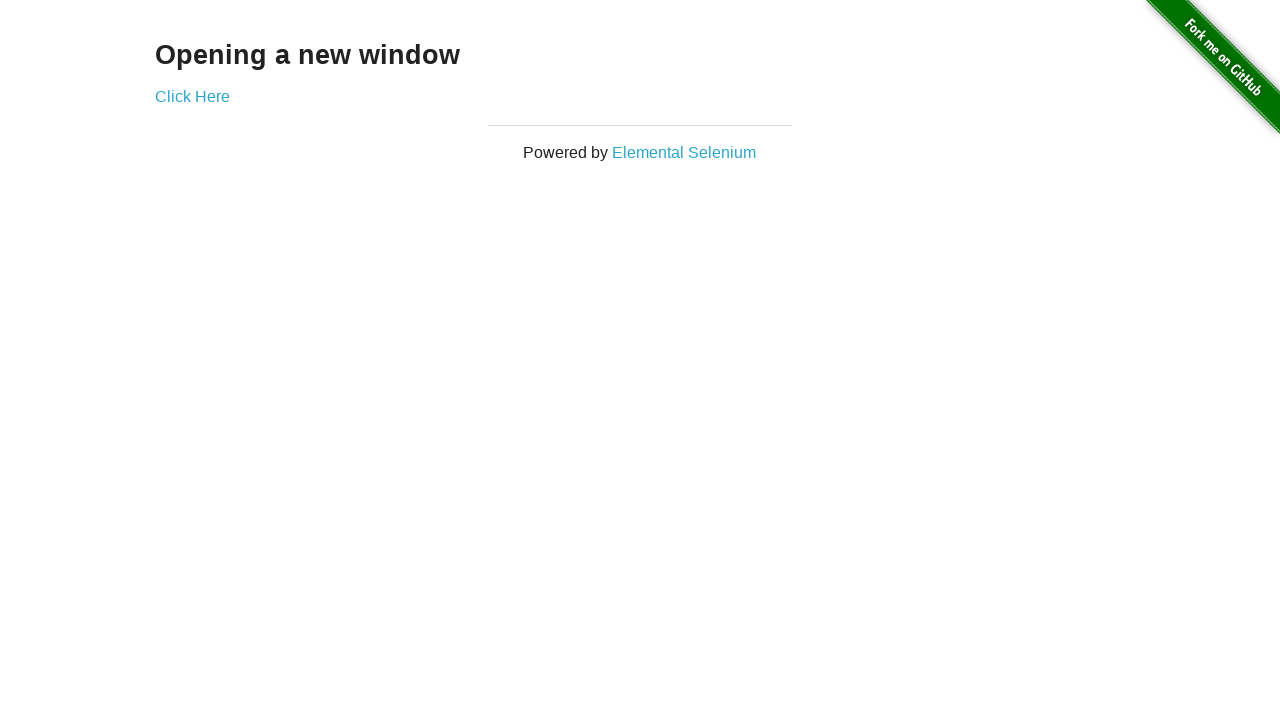

Verified heading text is 'Opening a new window'
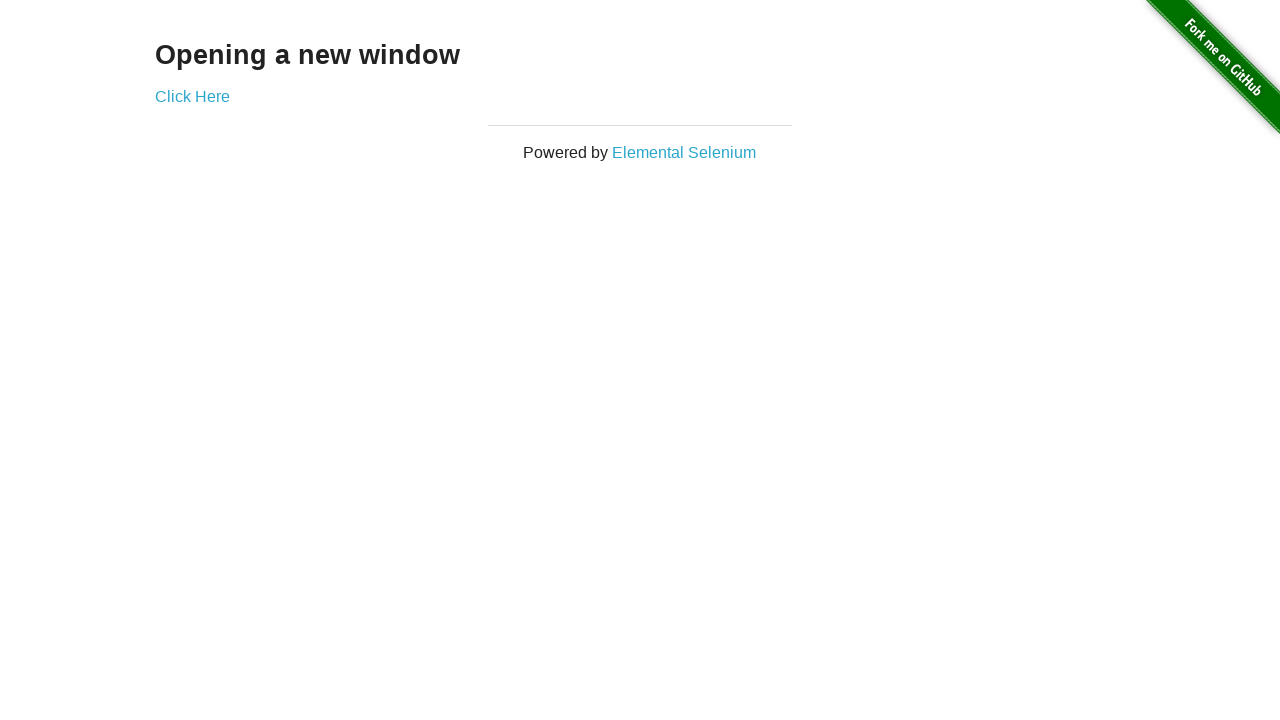

Verified first page title is 'The Internet'
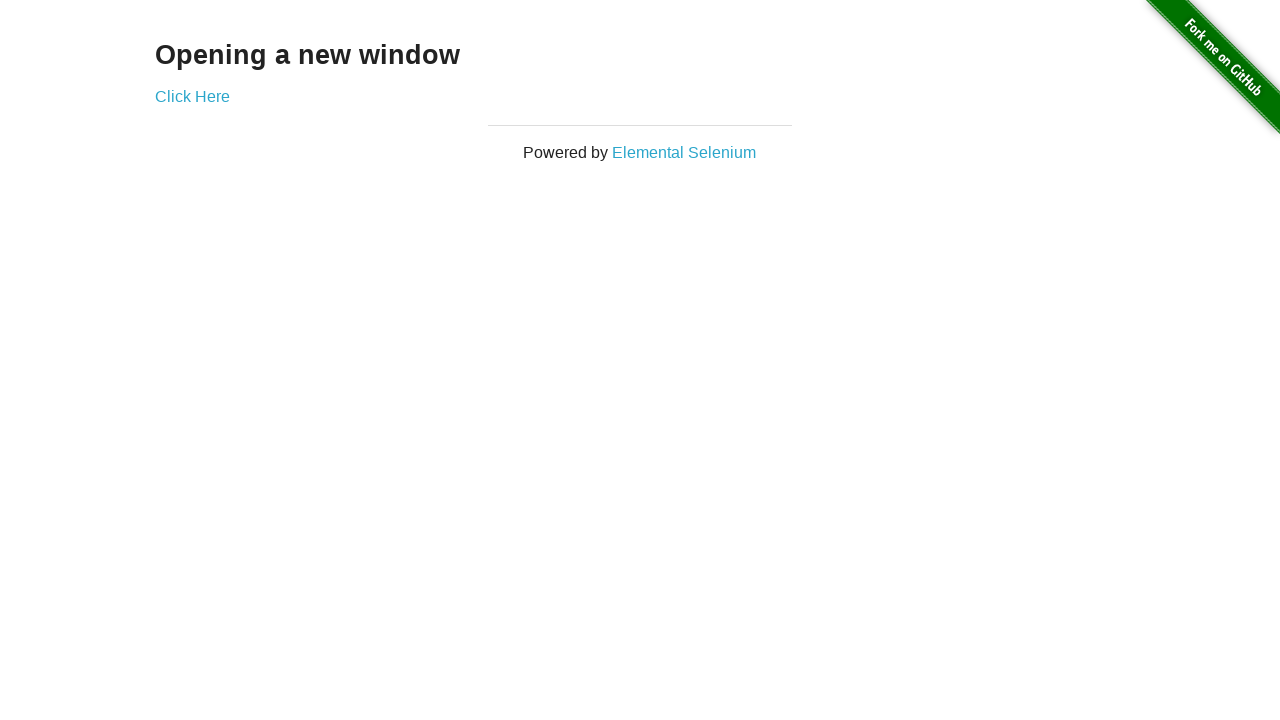

Clicked 'Click Here' link to open new window at (192, 96) on (//a)[2]
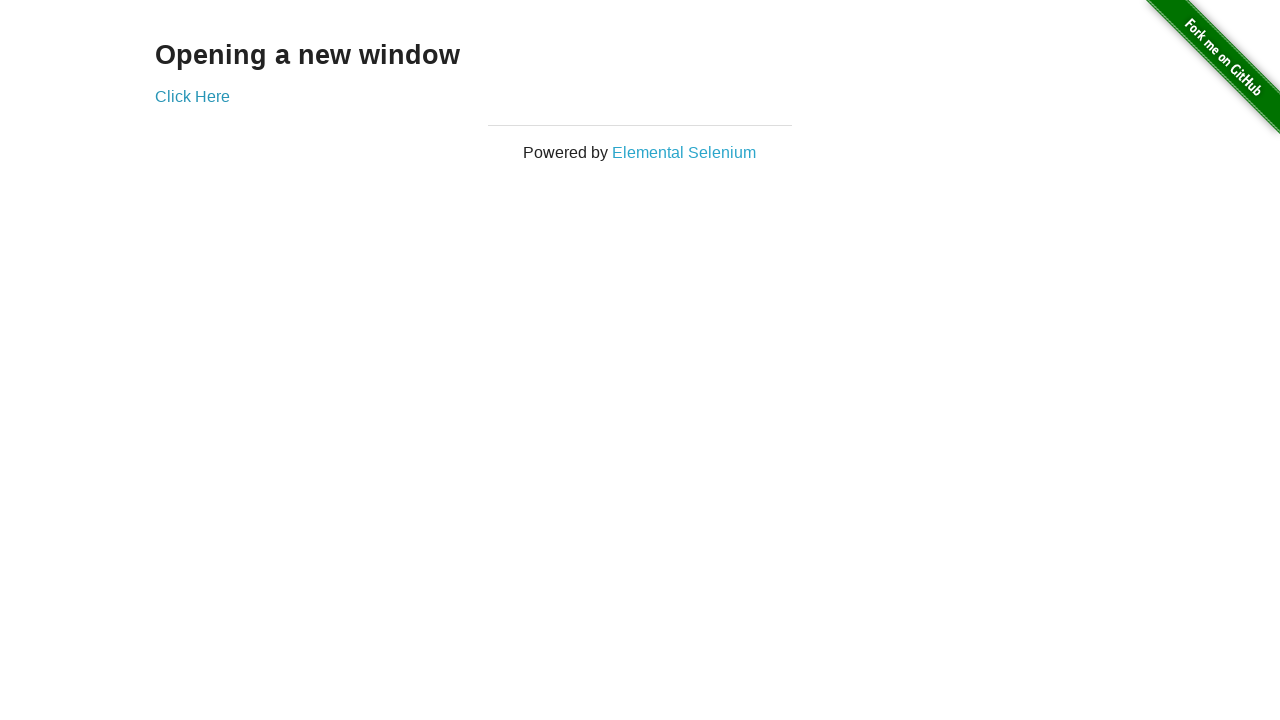

New window loaded and ready
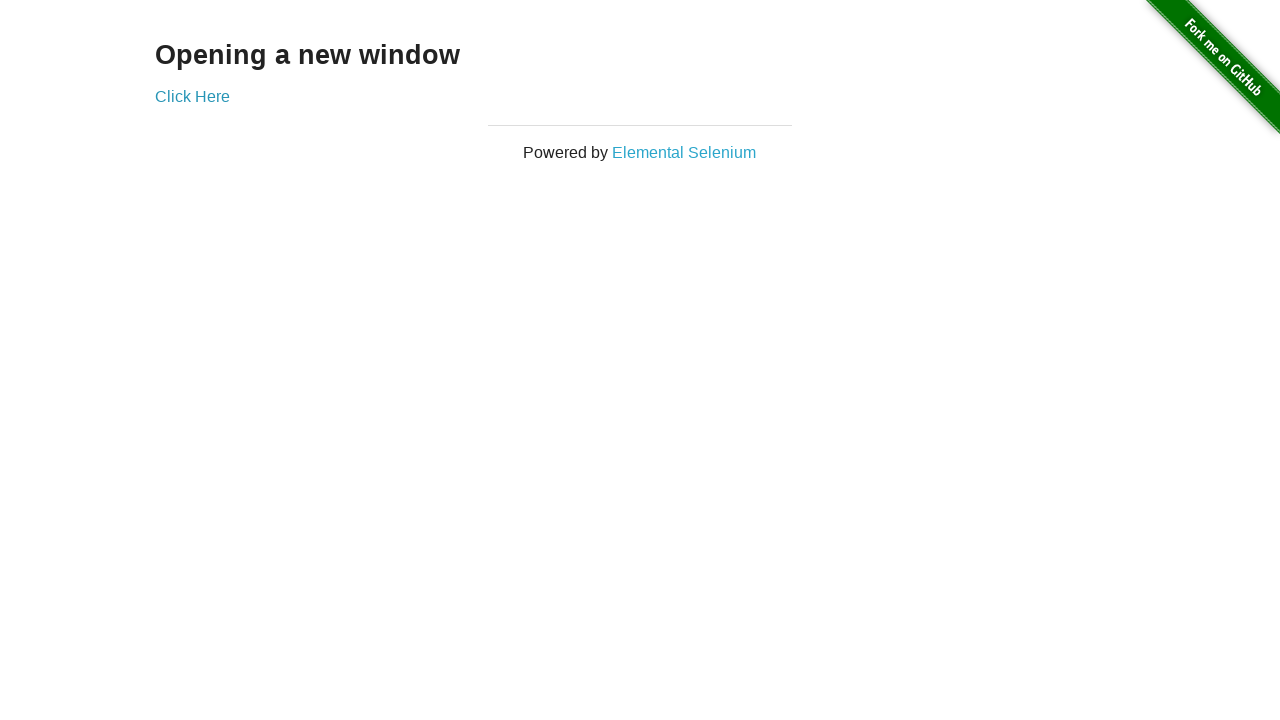

Verified new window title is 'New Window'
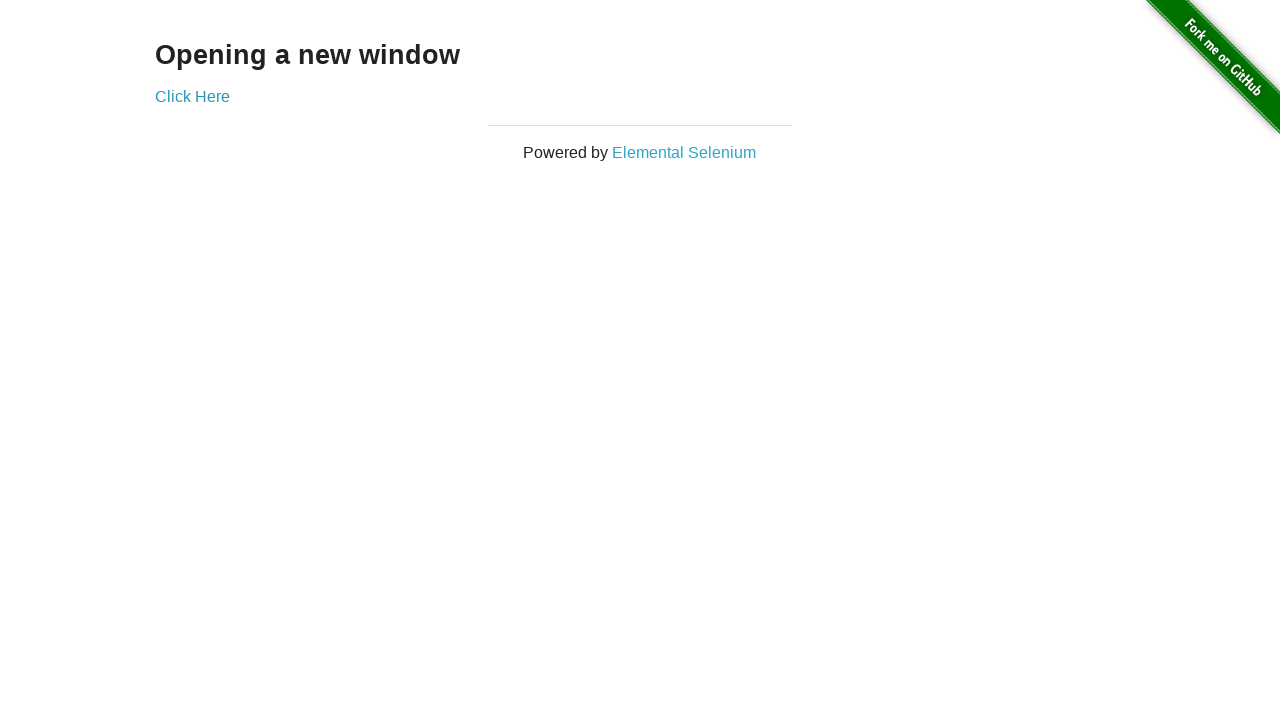

Switched to first page
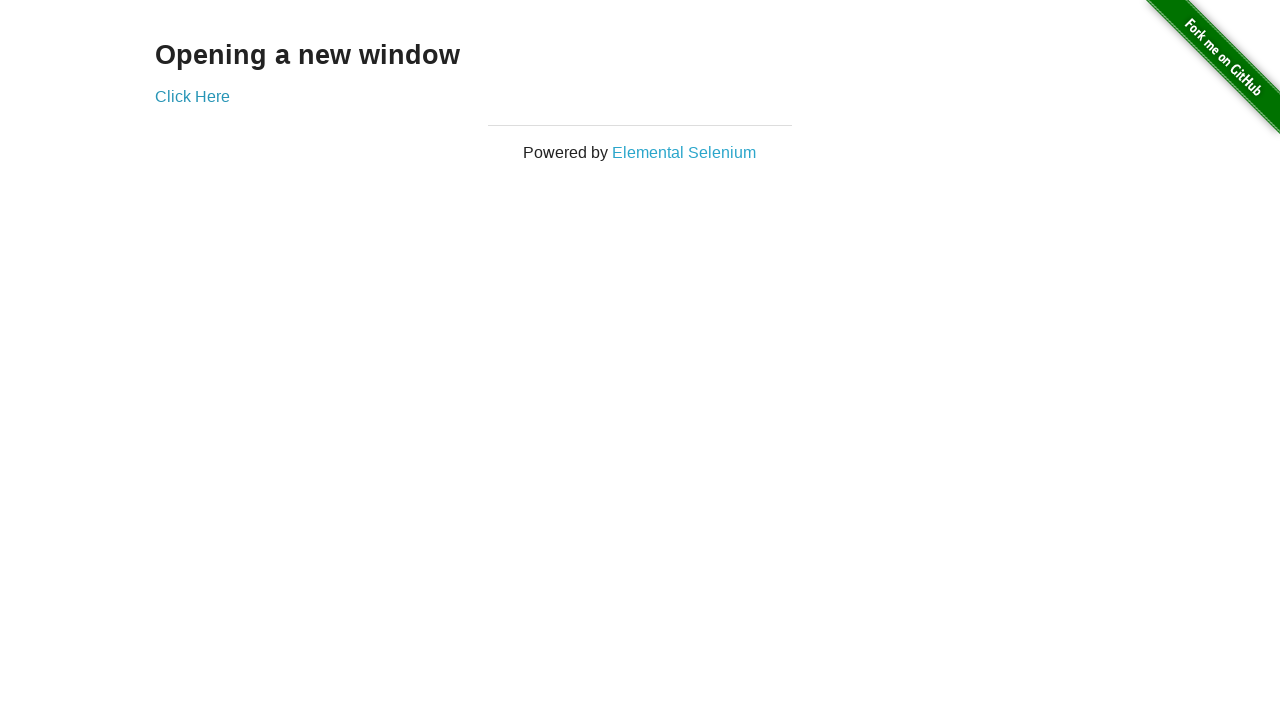

Verified first page title is still 'The Internet'
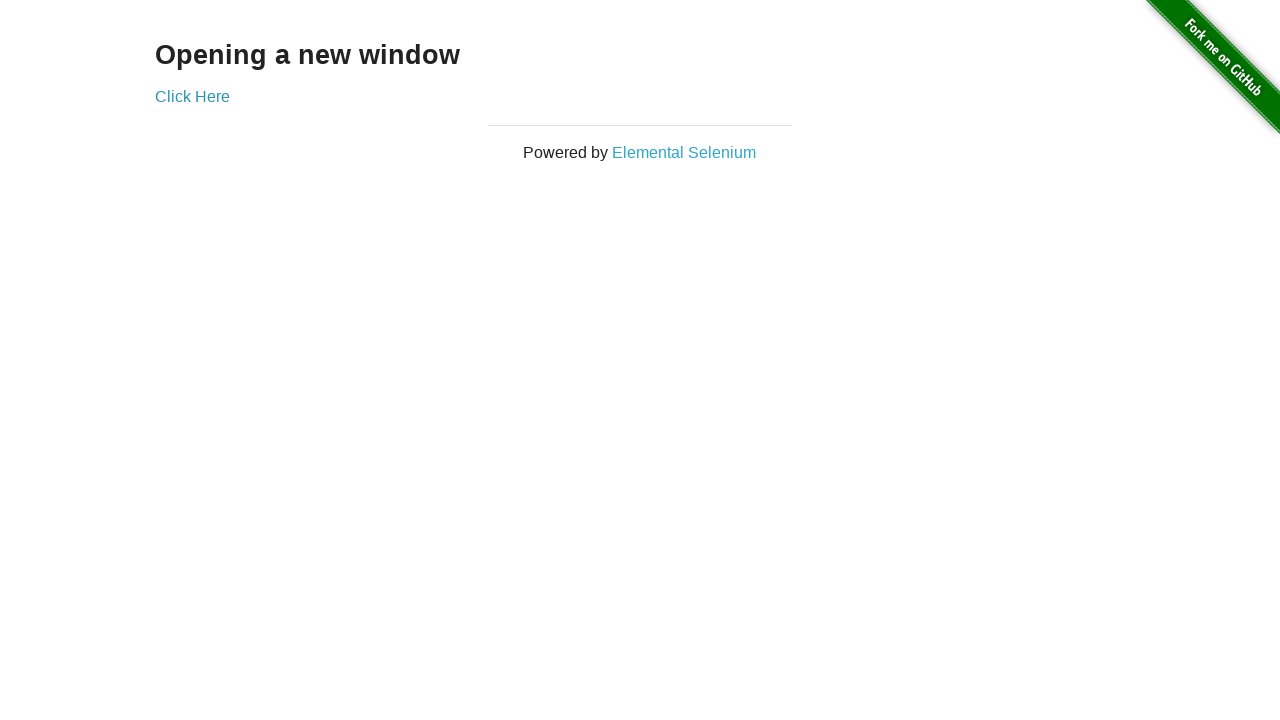

Switched to second window
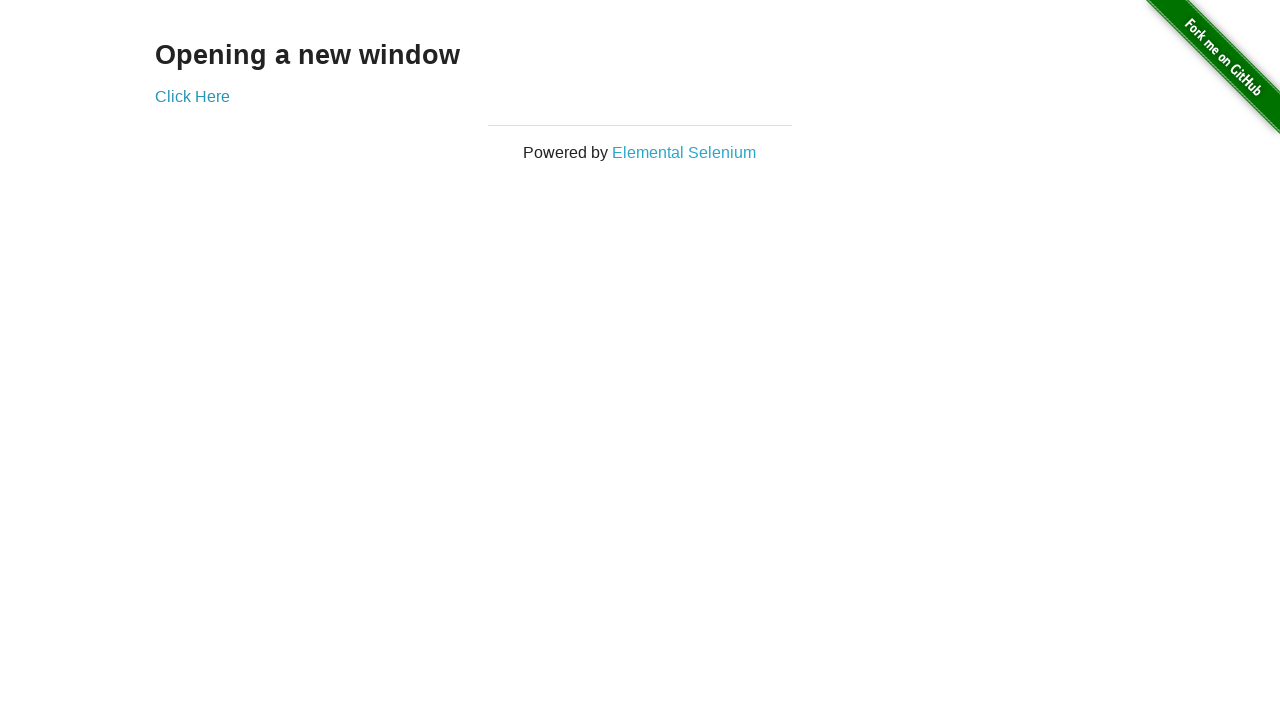

Switched back to first window
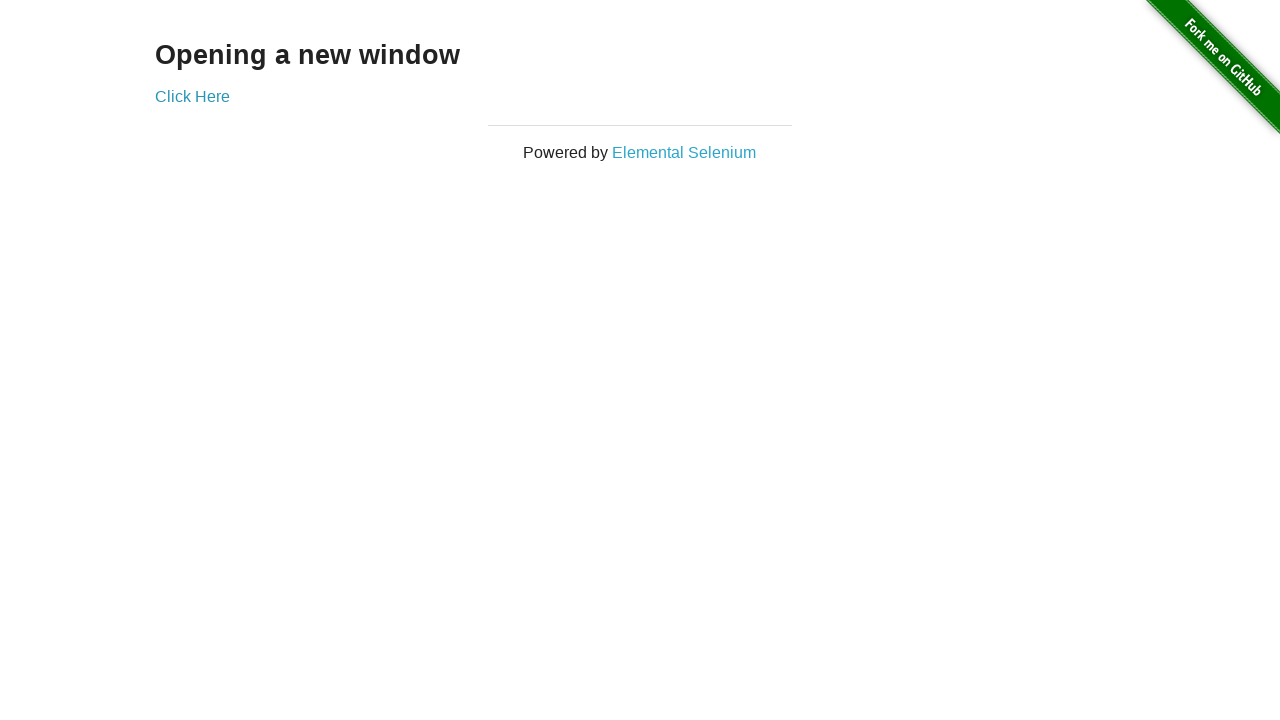

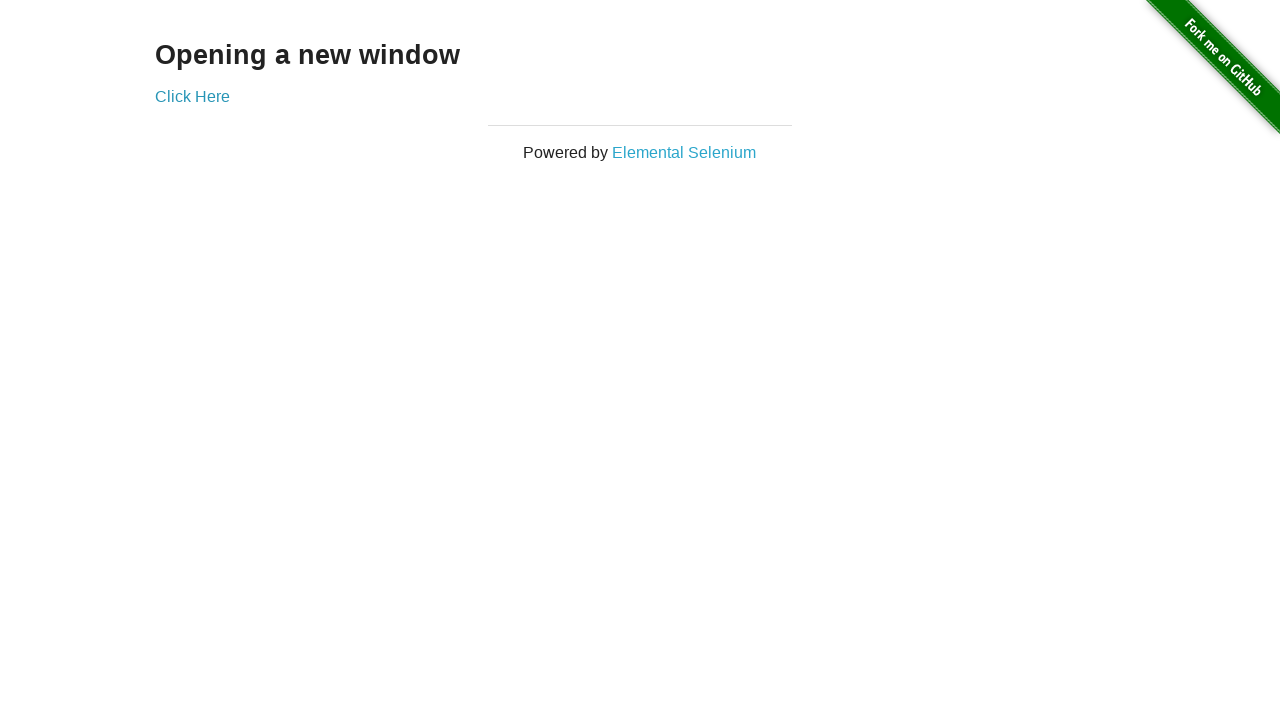